Clicks on the 'Running Codegen' link in the Playwright documentation

Starting URL: https://playwright.dev/docs/codegen#recording-a-test

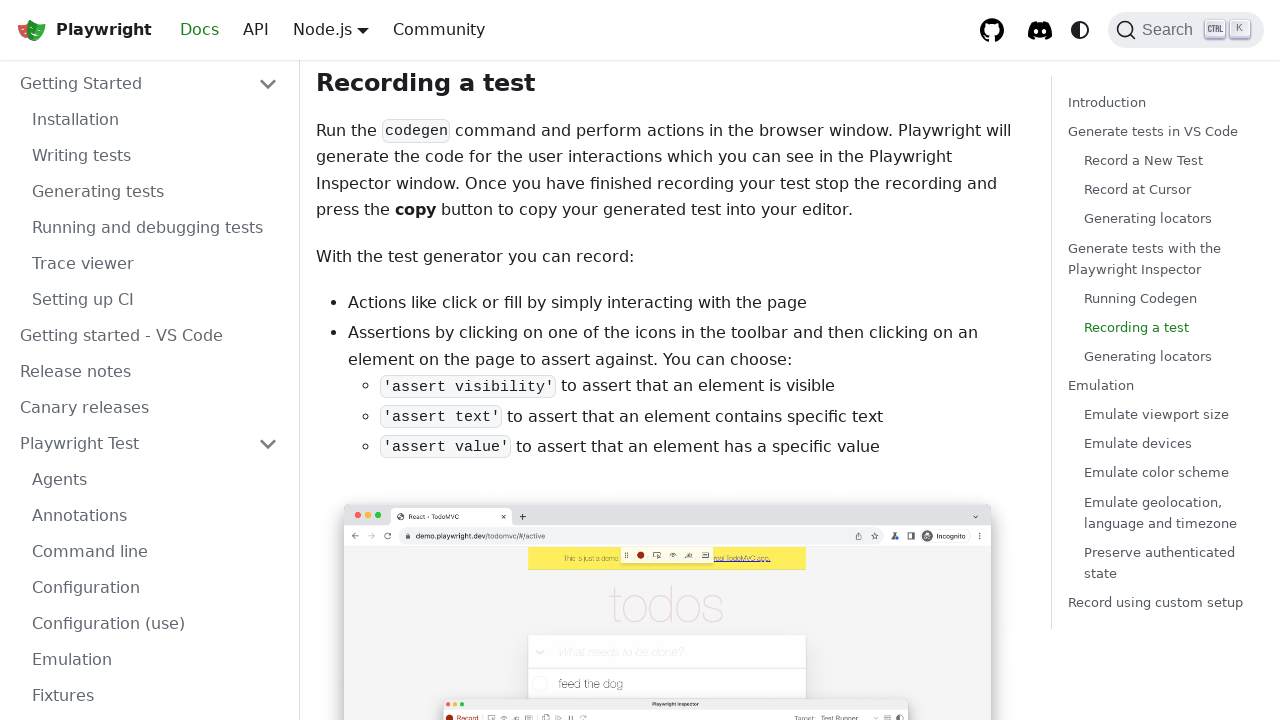

Clicked on the 'Running Codegen' link in the Playwright documentation at (1166, 298) on internal:role=link[name="Running Codegen"s]
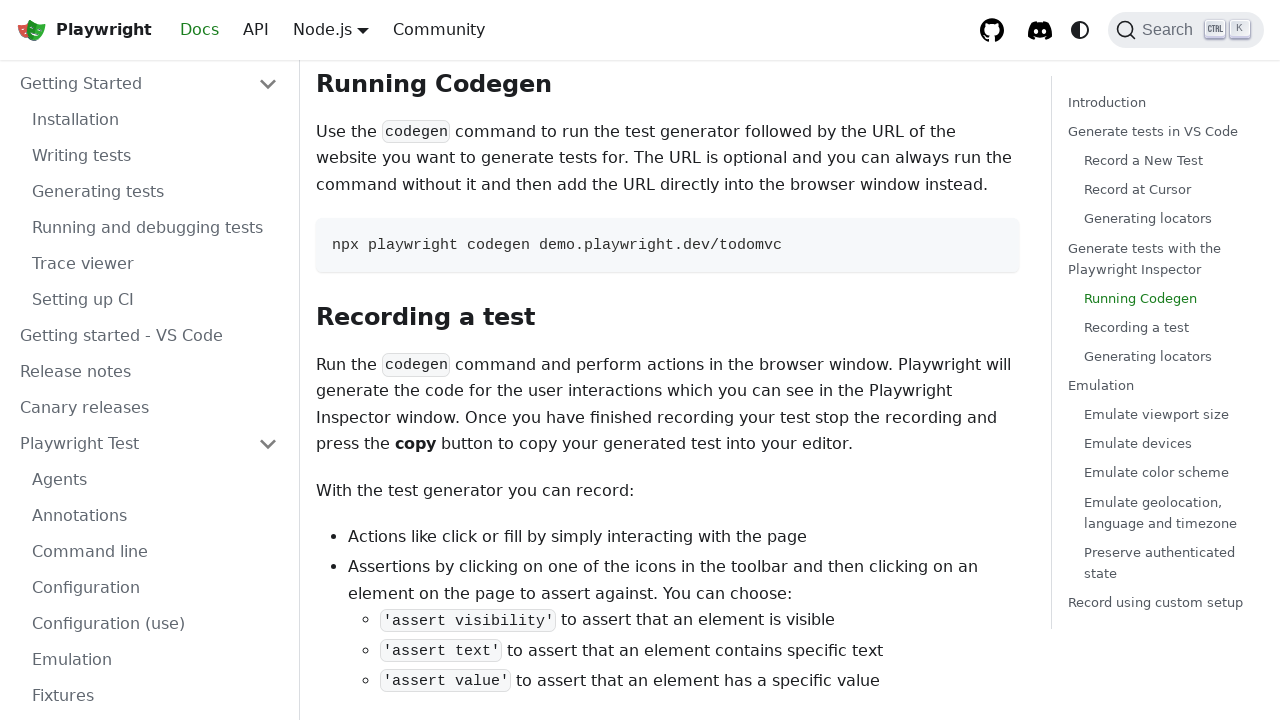

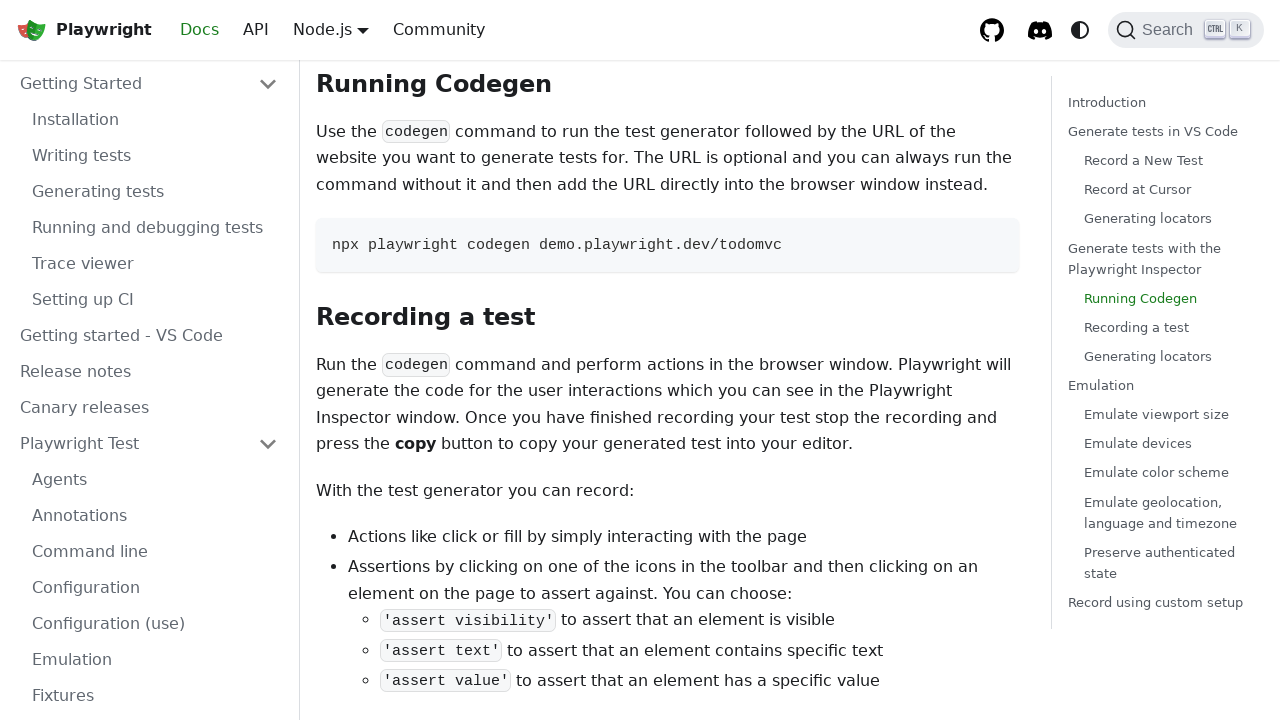